Tests a jQuery dropdown tree component by clicking on the input box to open the dropdown and selecting multiple choices from the available options

Starting URL: https://www.jqueryscript.net/demo/Drop-Down-Combo-Tree/

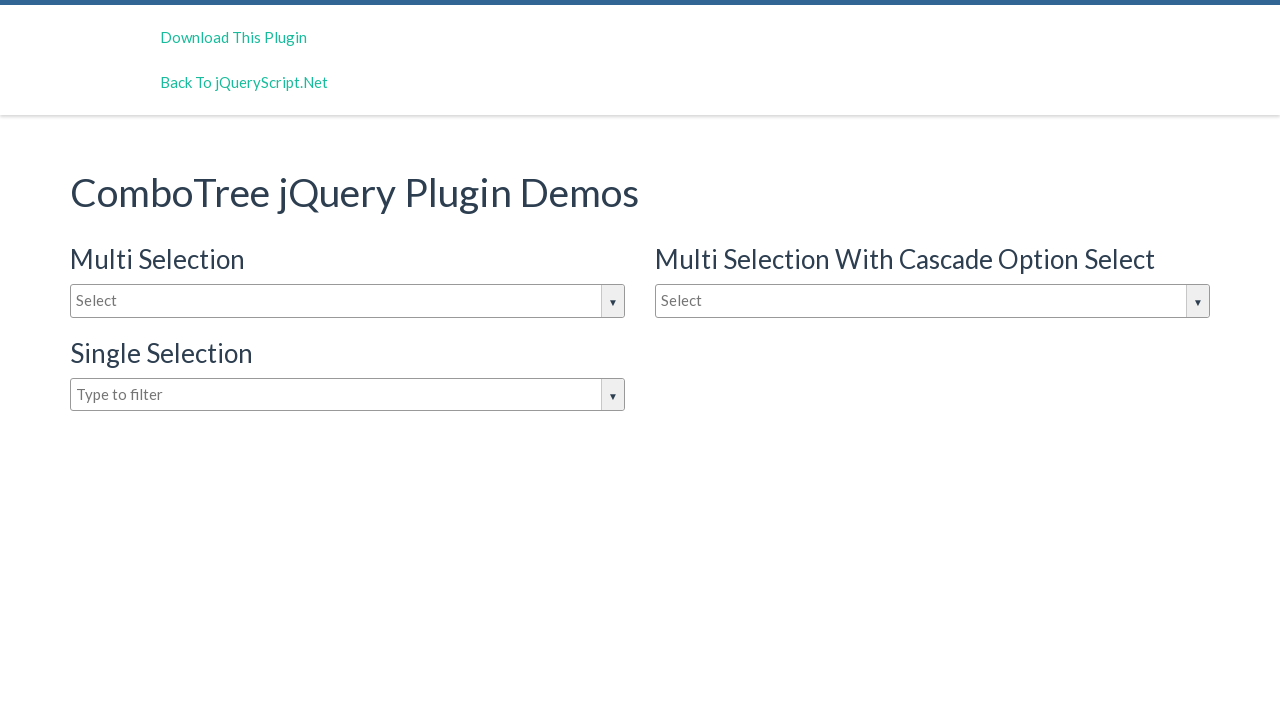

Clicked on the input box to open the jQuery dropdown at (348, 301) on #justAnInputBox
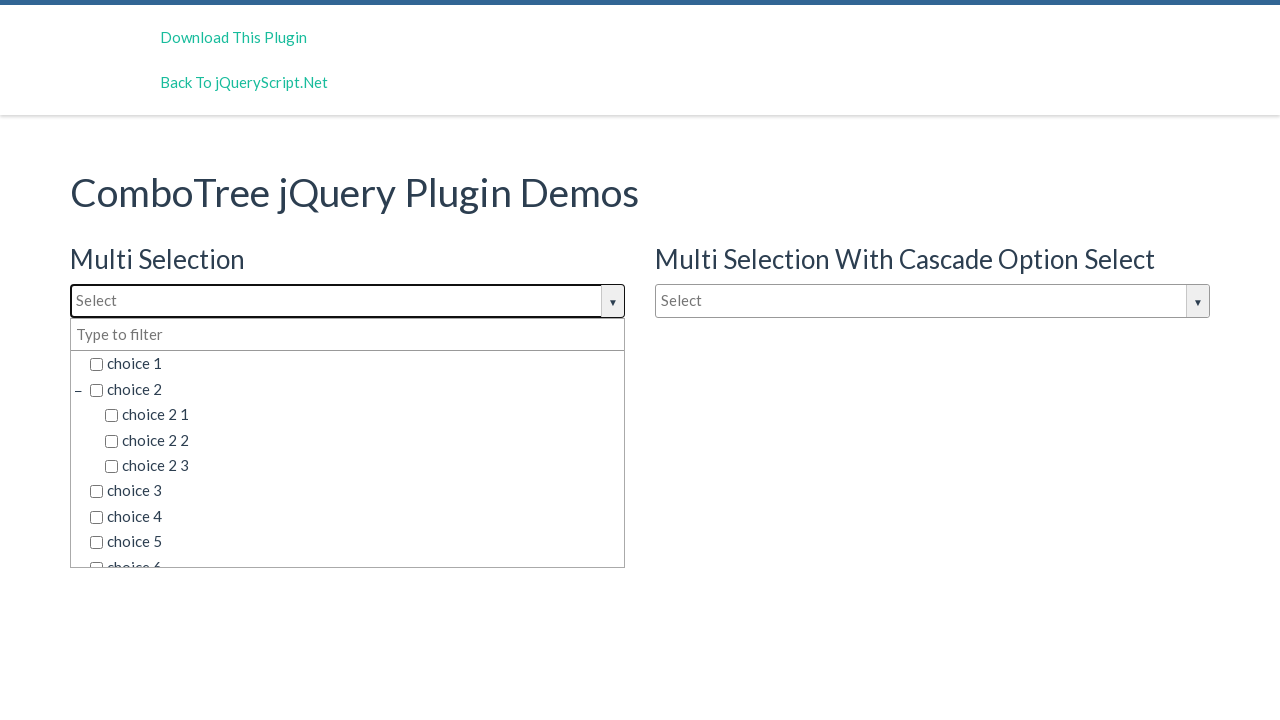

Dropdown choices became visible
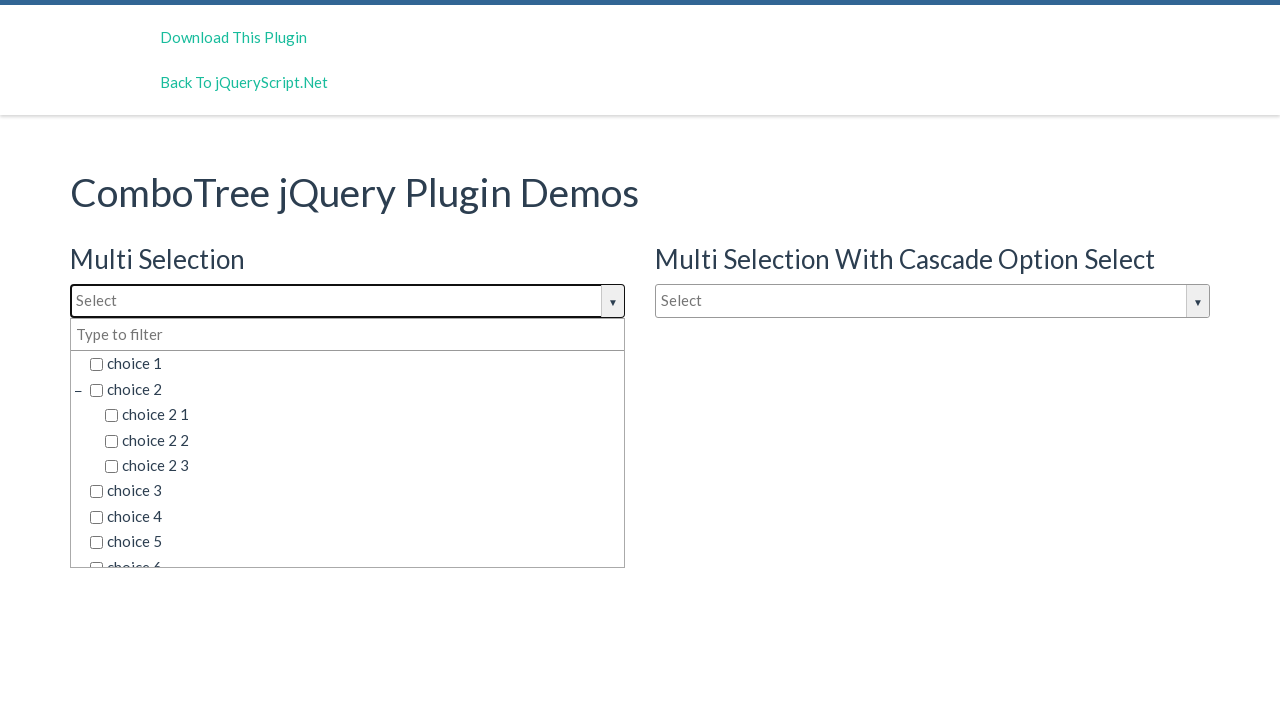

Located all available dropdown choice elements
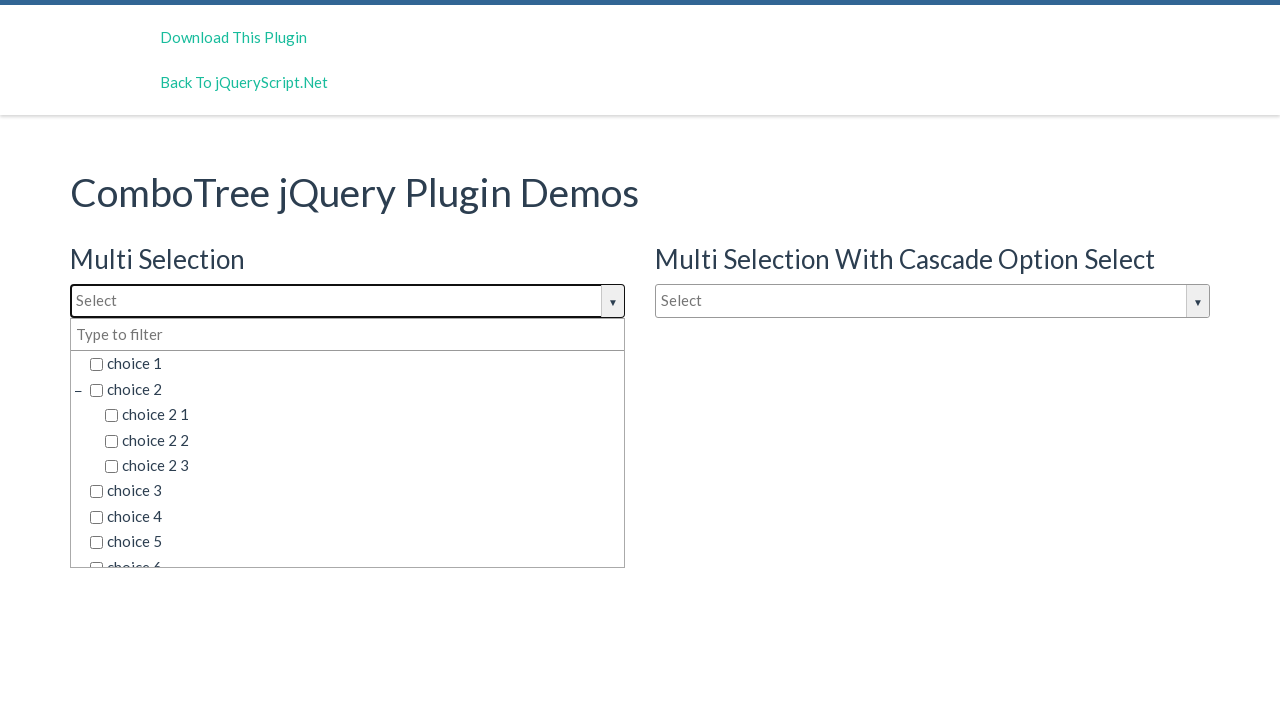

Selected 'choice 1' from the dropdown at (355, 364) on xpath=//span[@class='comboTreeItemTitle'] >> internal:has-text="choice 1"i >> nt
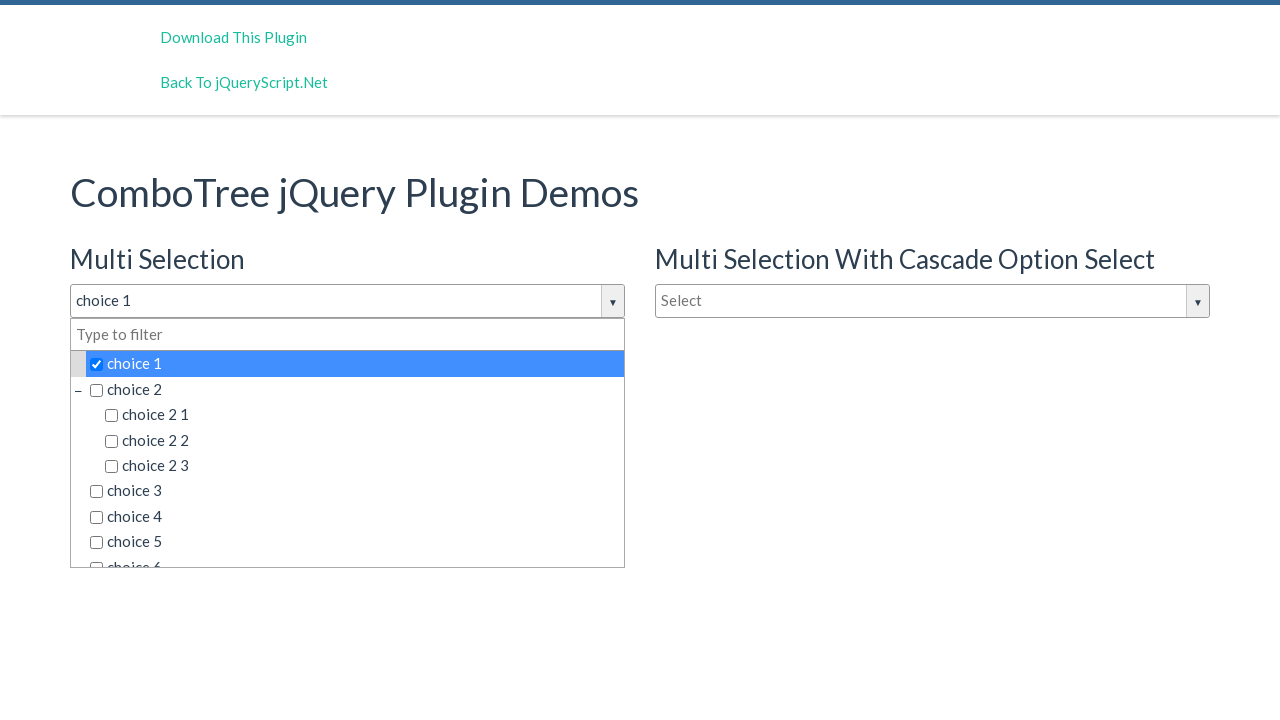

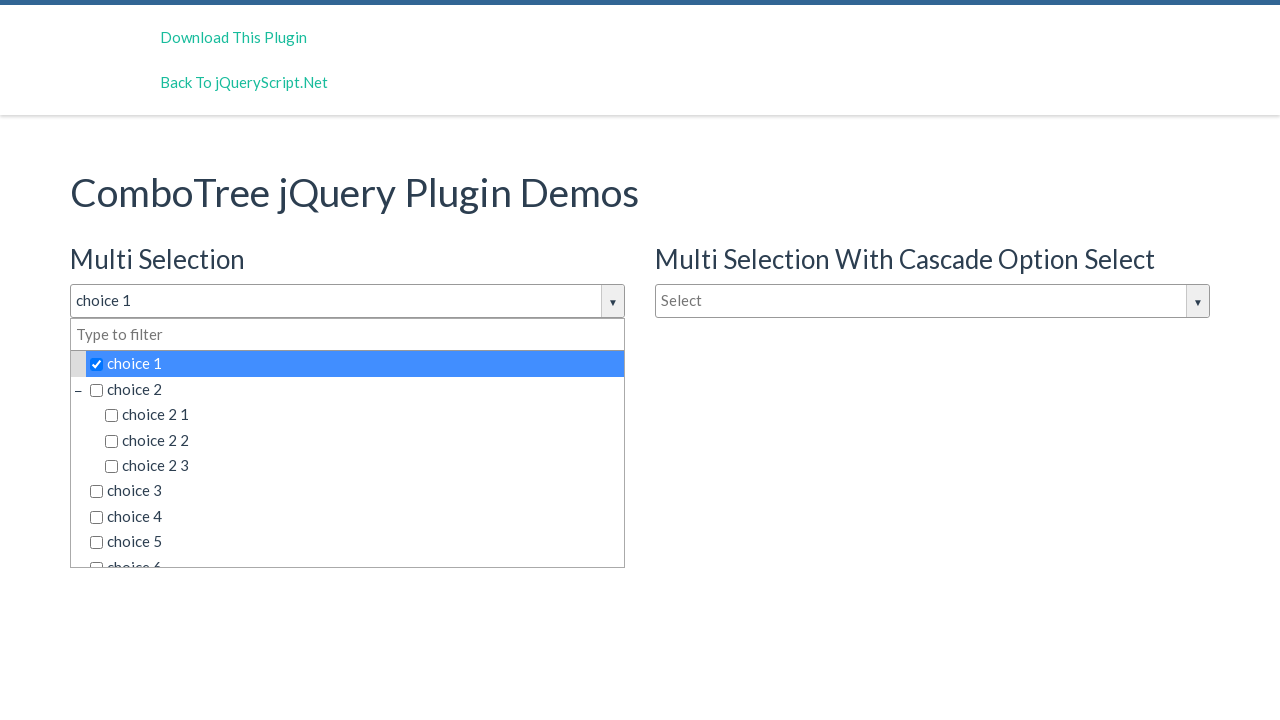